Tests that the input field is cleared after adding a todo item

Starting URL: https://demo.playwright.dev/todomvc

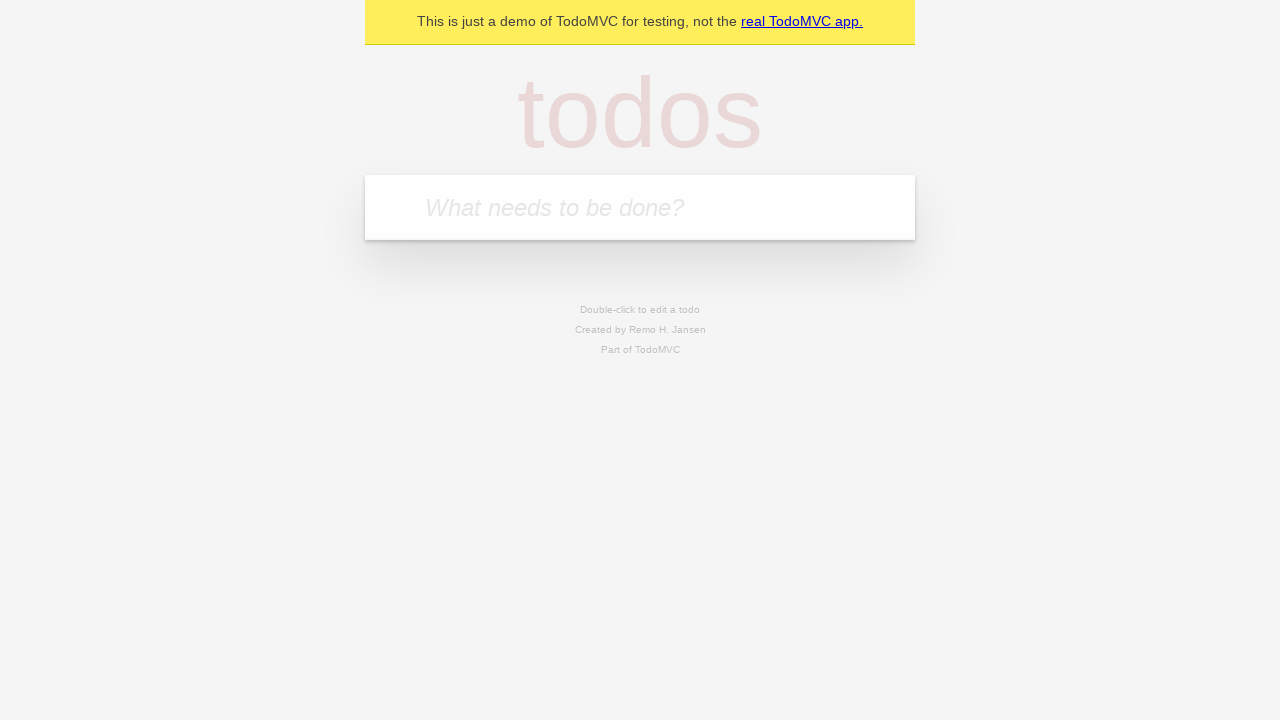

Filled input field with 'buy some cheese' on internal:attr=[placeholder="What needs to be done?"i]
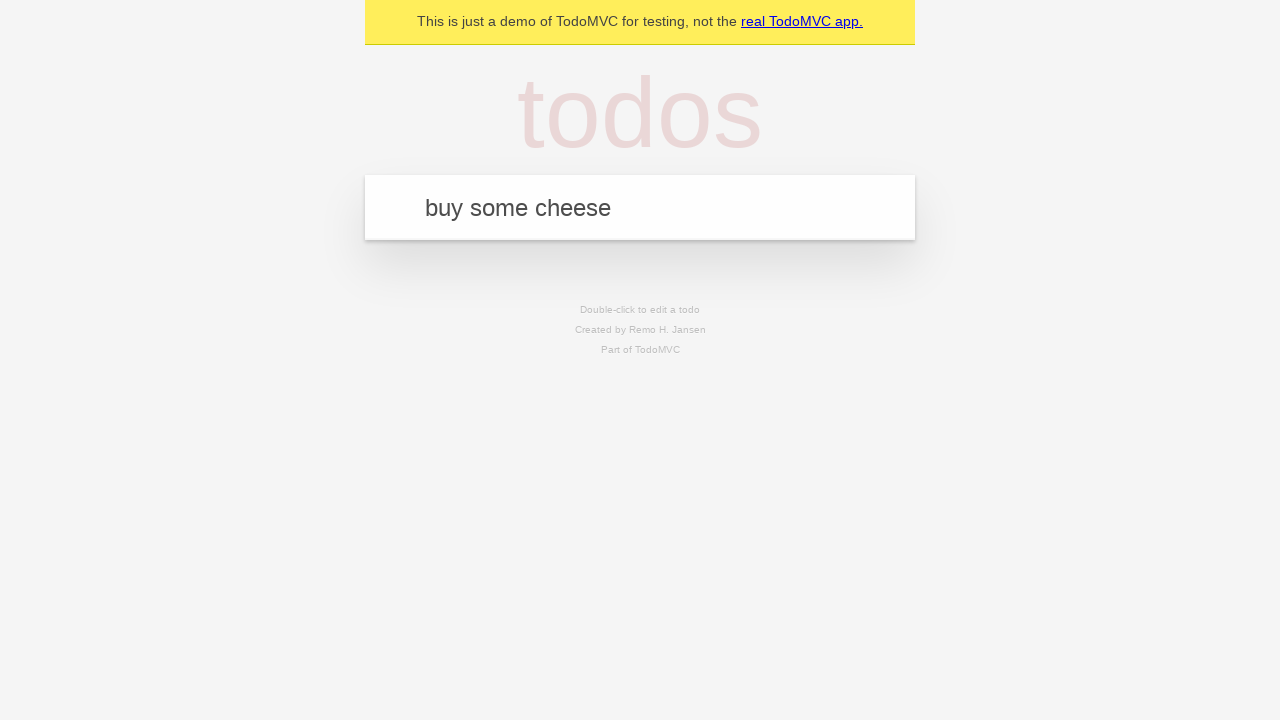

Pressed Enter to add todo item on internal:attr=[placeholder="What needs to be done?"i]
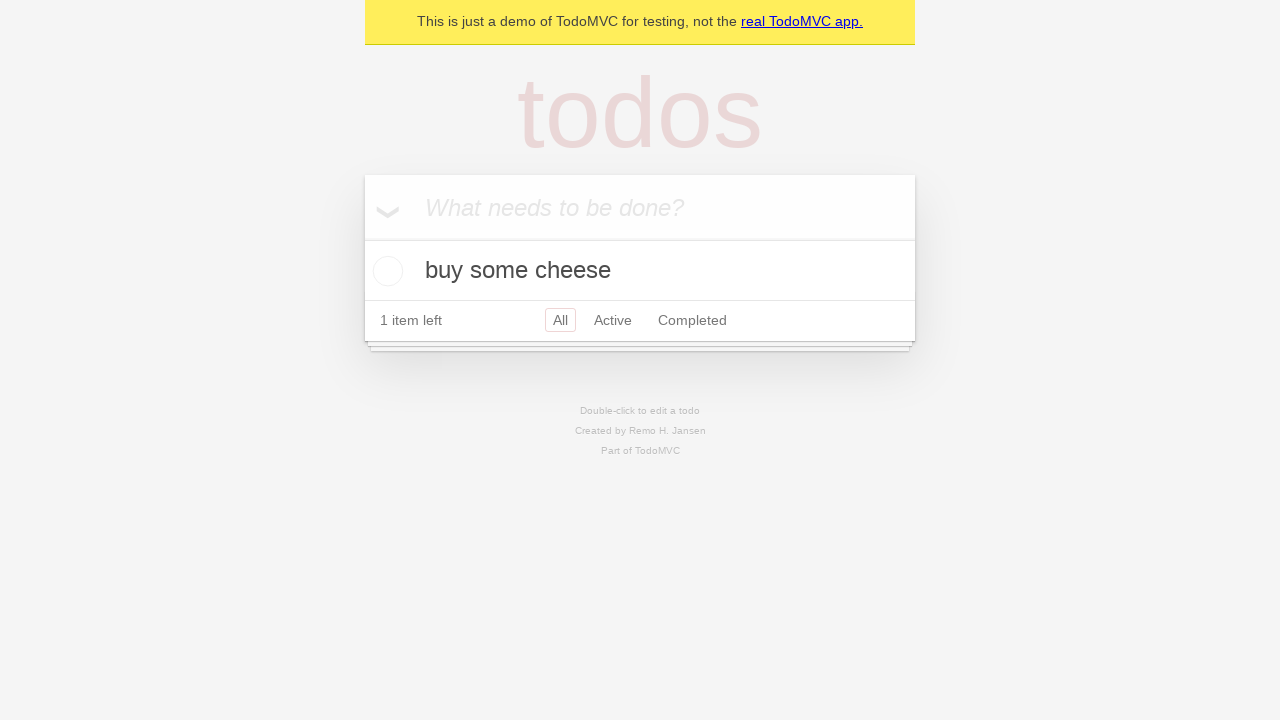

Waited for todo item to appear in the list
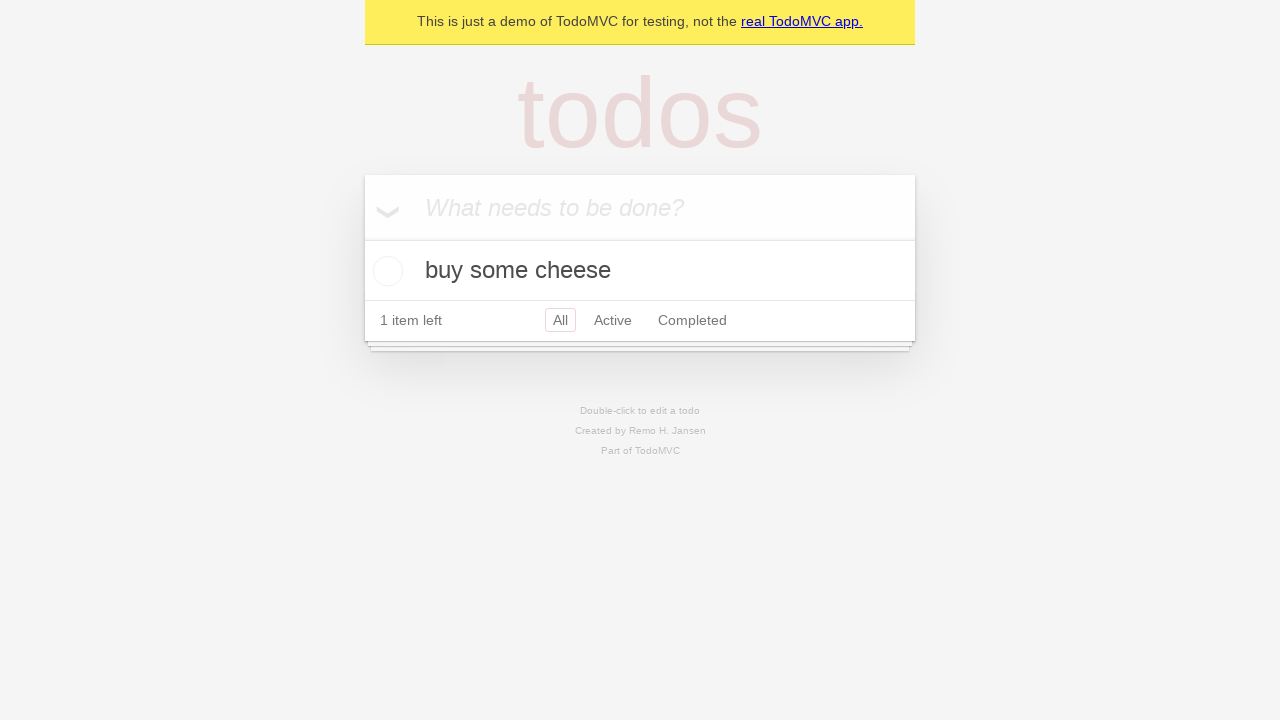

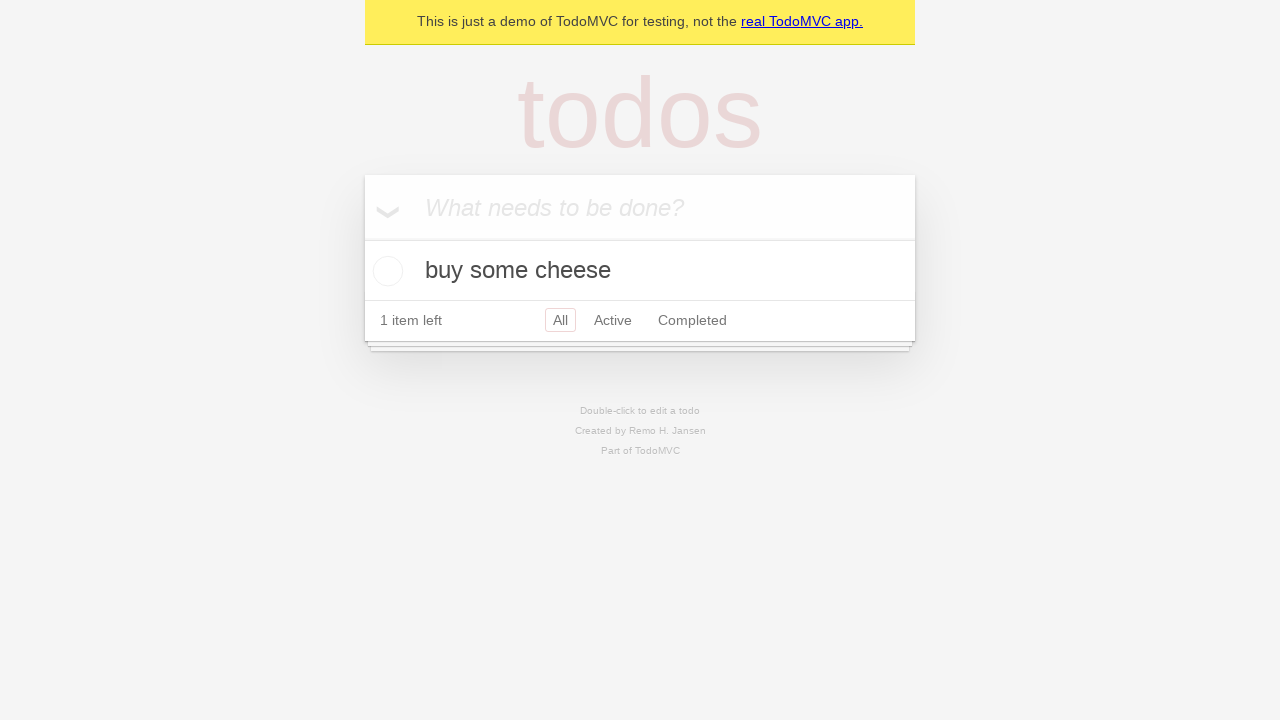